Tests dynamic controls by clicking a button and waiting for an input field to become enabled

Starting URL: https://the-internet.herokuapp.com/dynamic_controls

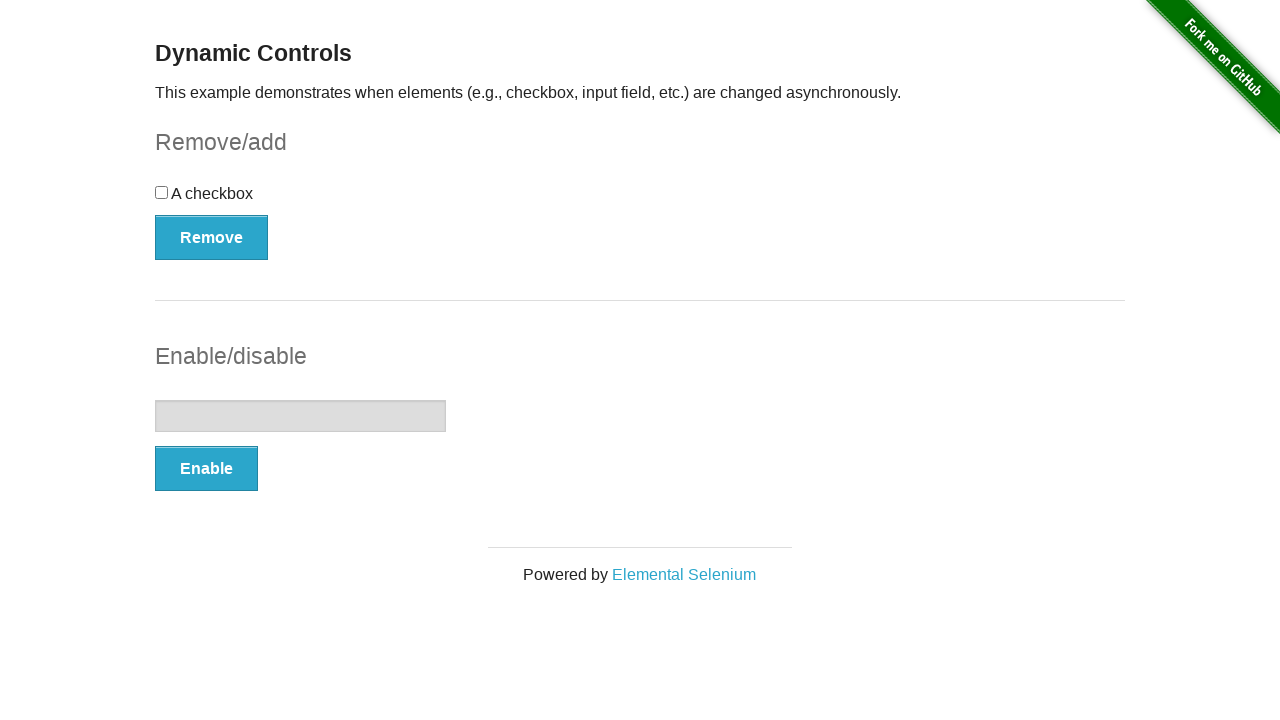

Clicked the enable button at (206, 469) on #input-example button
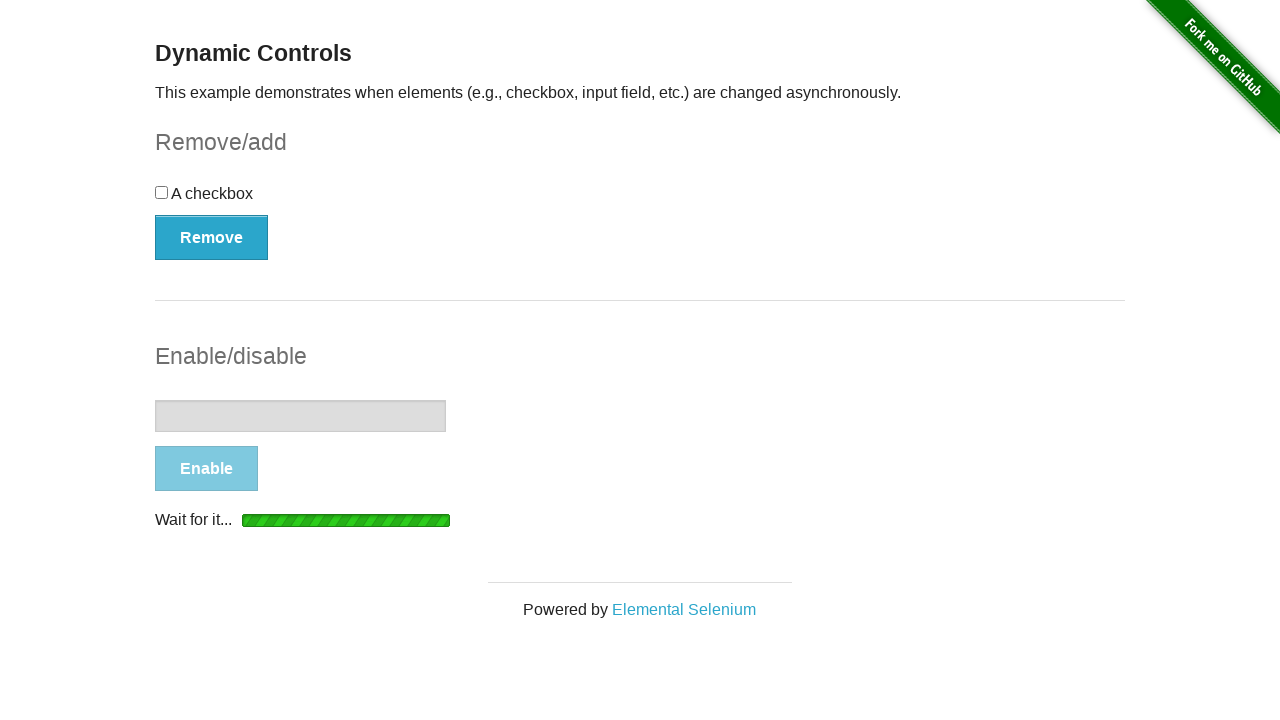

Input field became enabled
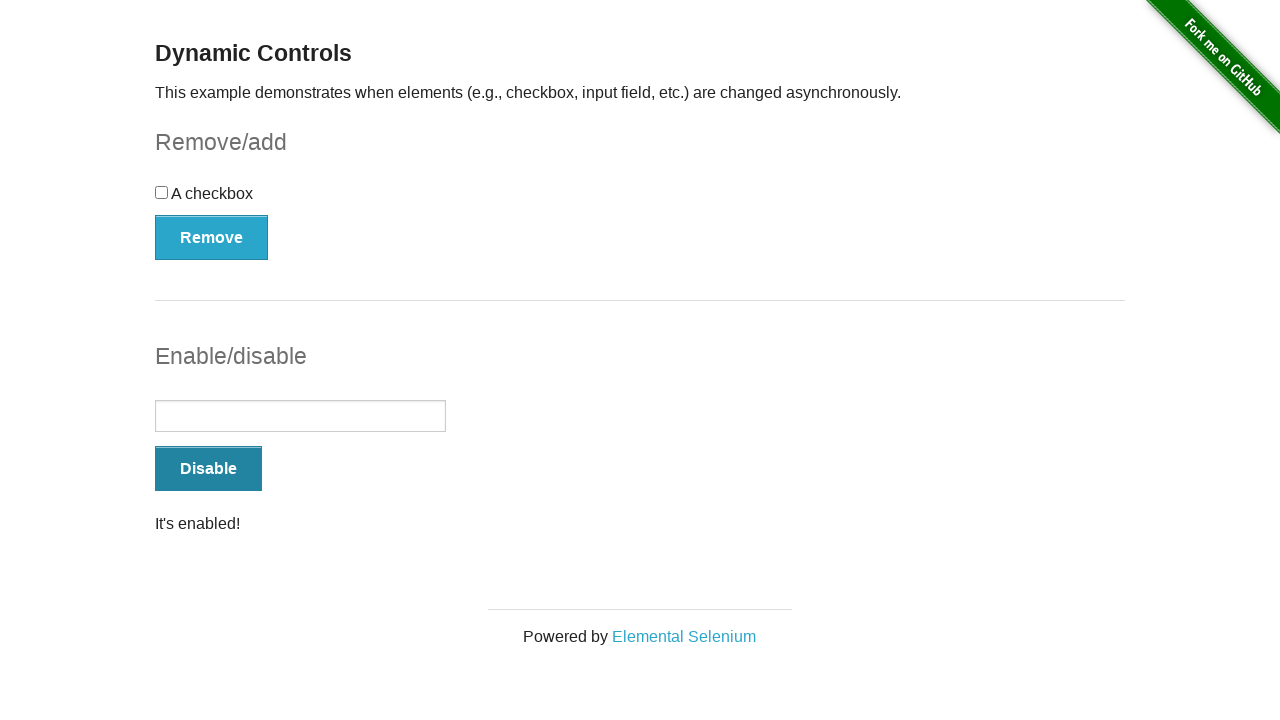

Filled input field with 'test' on #input-example input
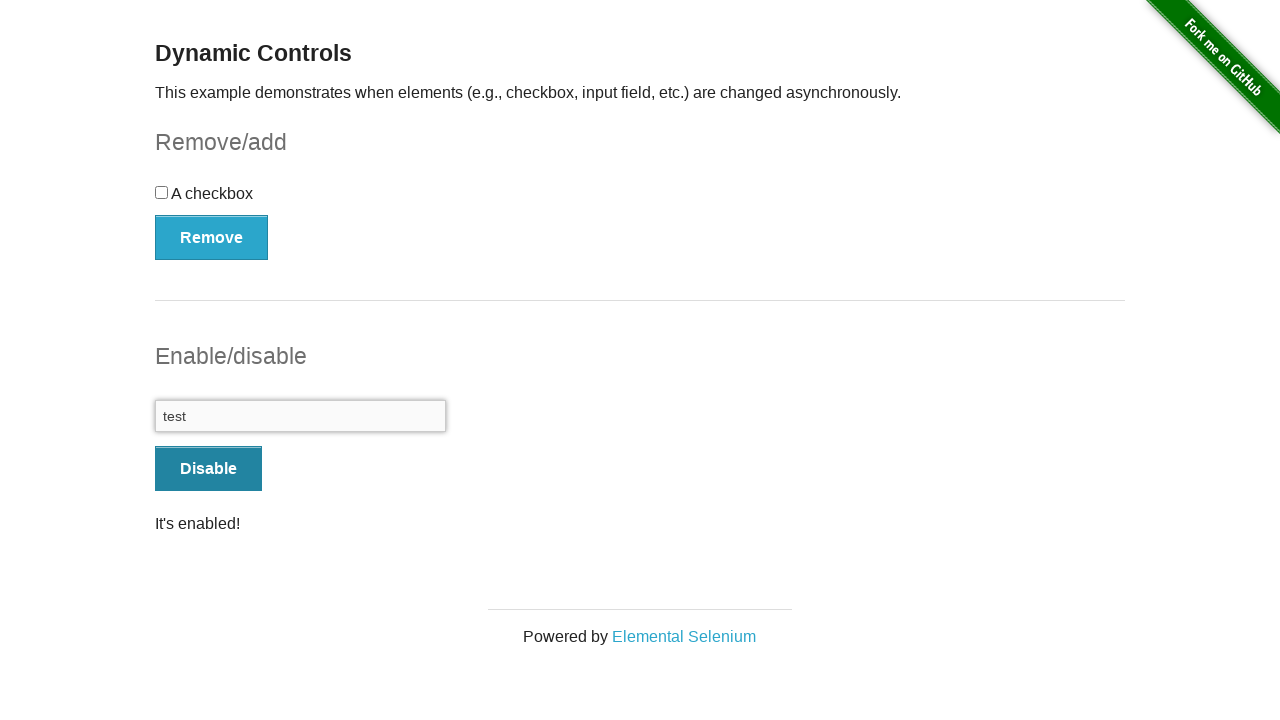

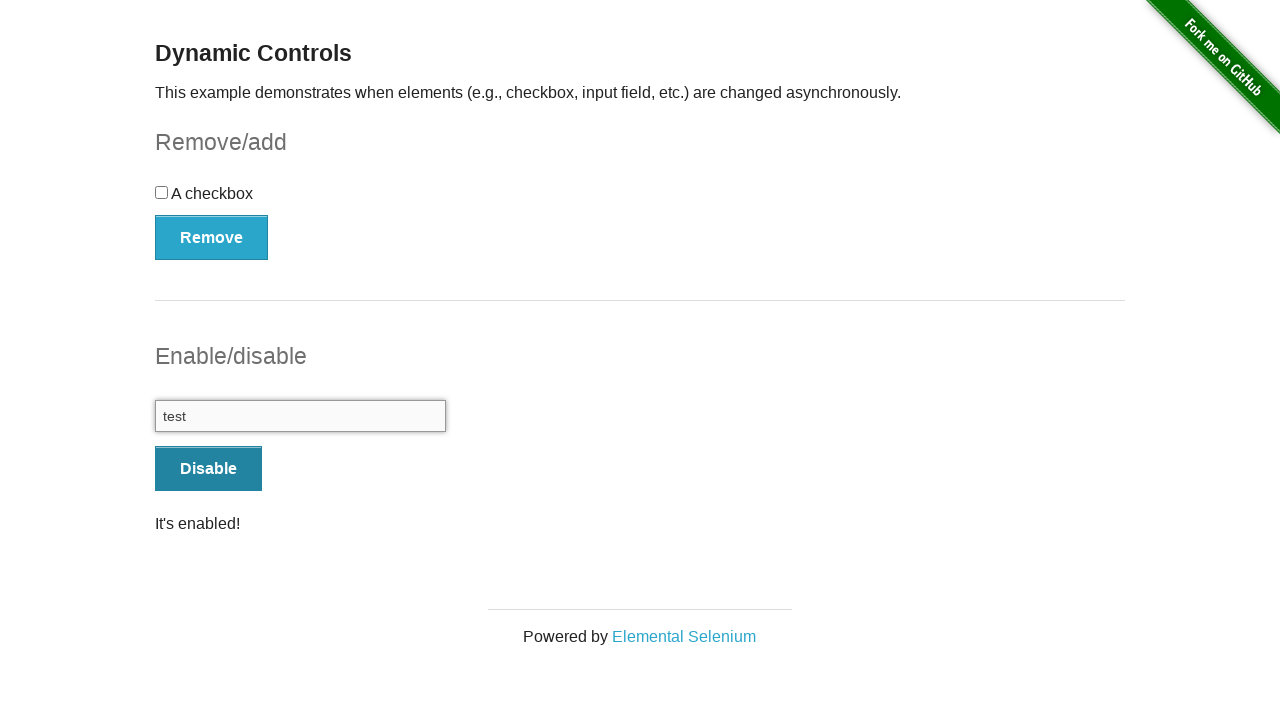